Tests data table sorting in descending order by clicking the "Due" column header twice using class attribute selector and verifying the values are reverse sorted

Starting URL: http://the-internet.herokuapp.com/tables

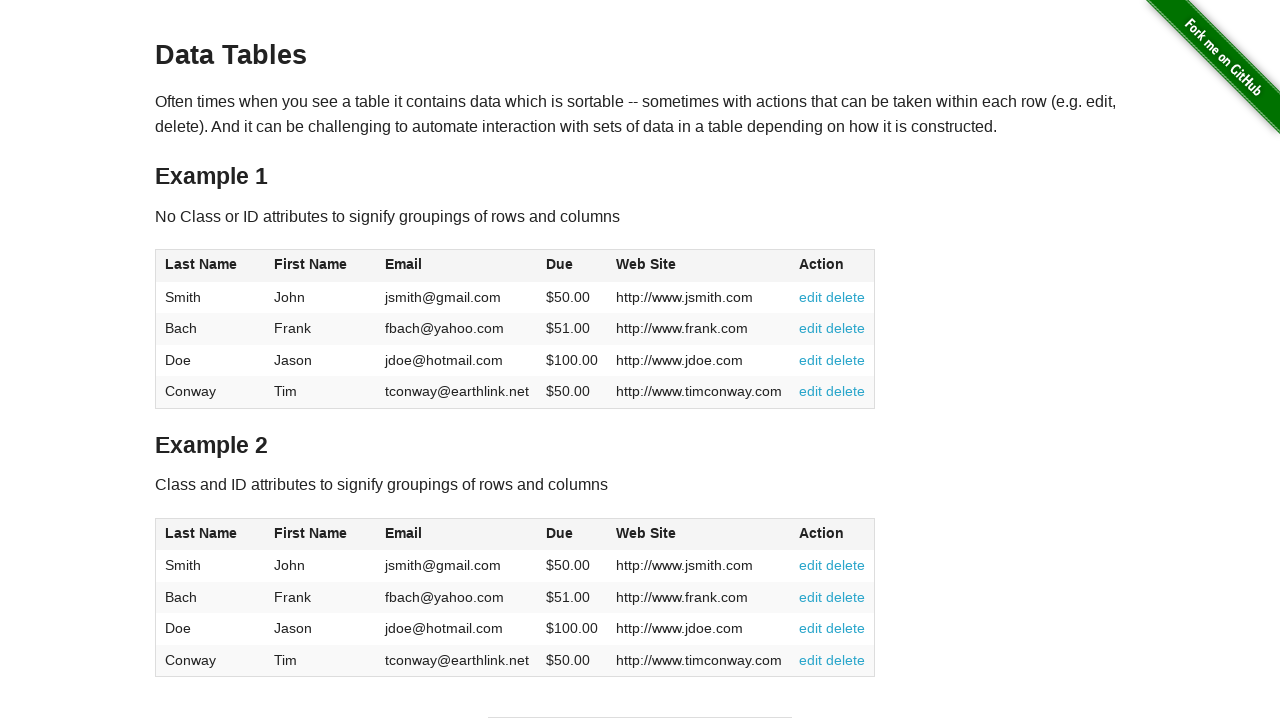

Clicked 'Due' column header to sort in ascending order at (560, 533) on #table2 thead .dues
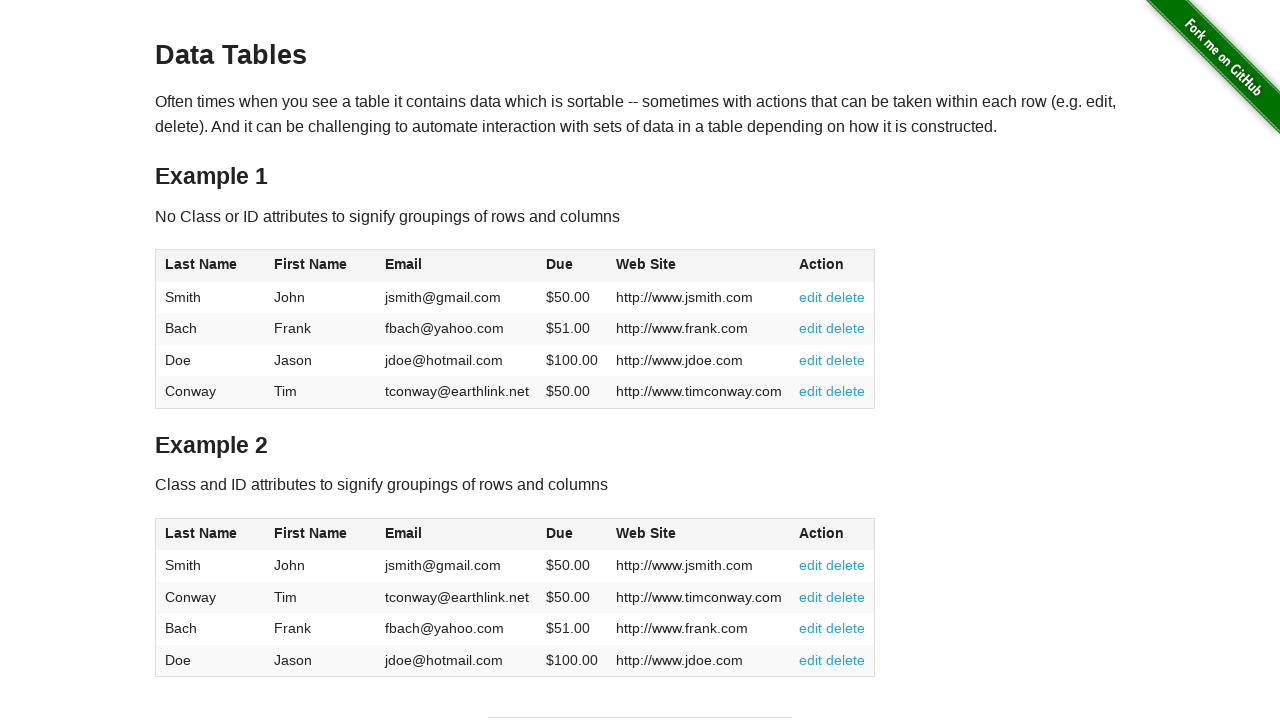

Clicked 'Due' column header again to sort in descending order at (560, 533) on #table2 thead .dues
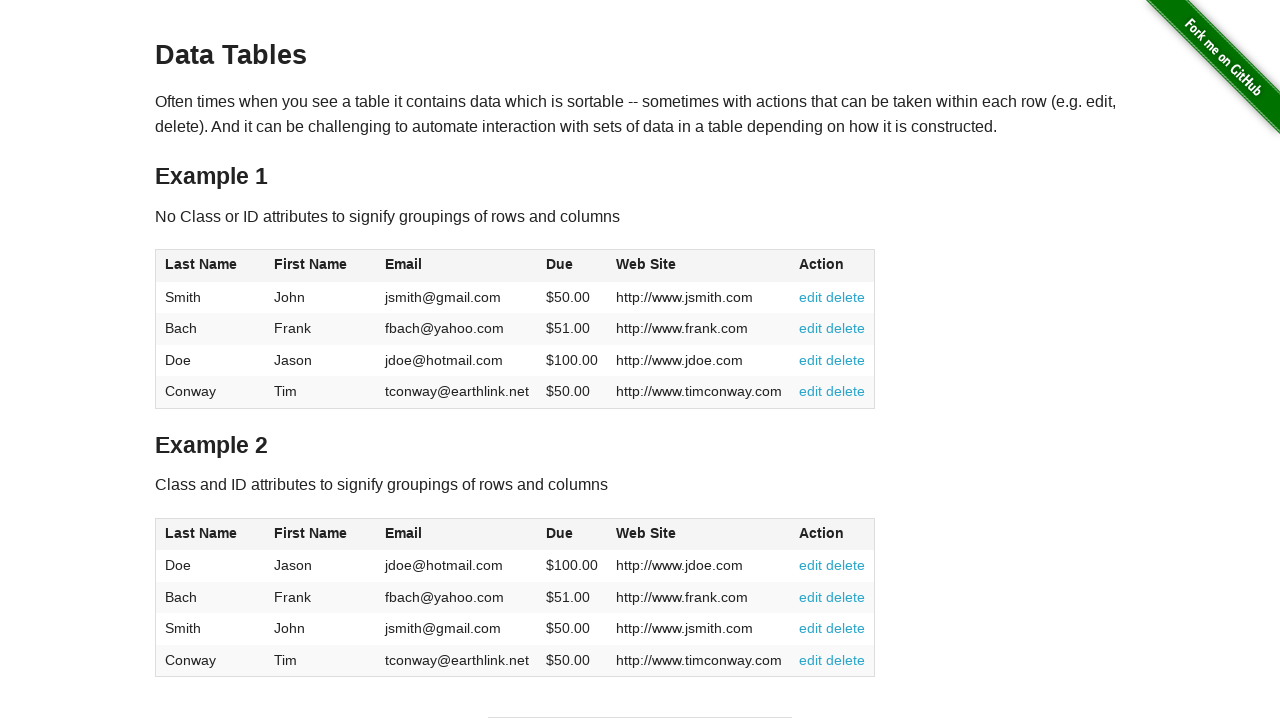

Table data loaded with due dates sorted in descending order
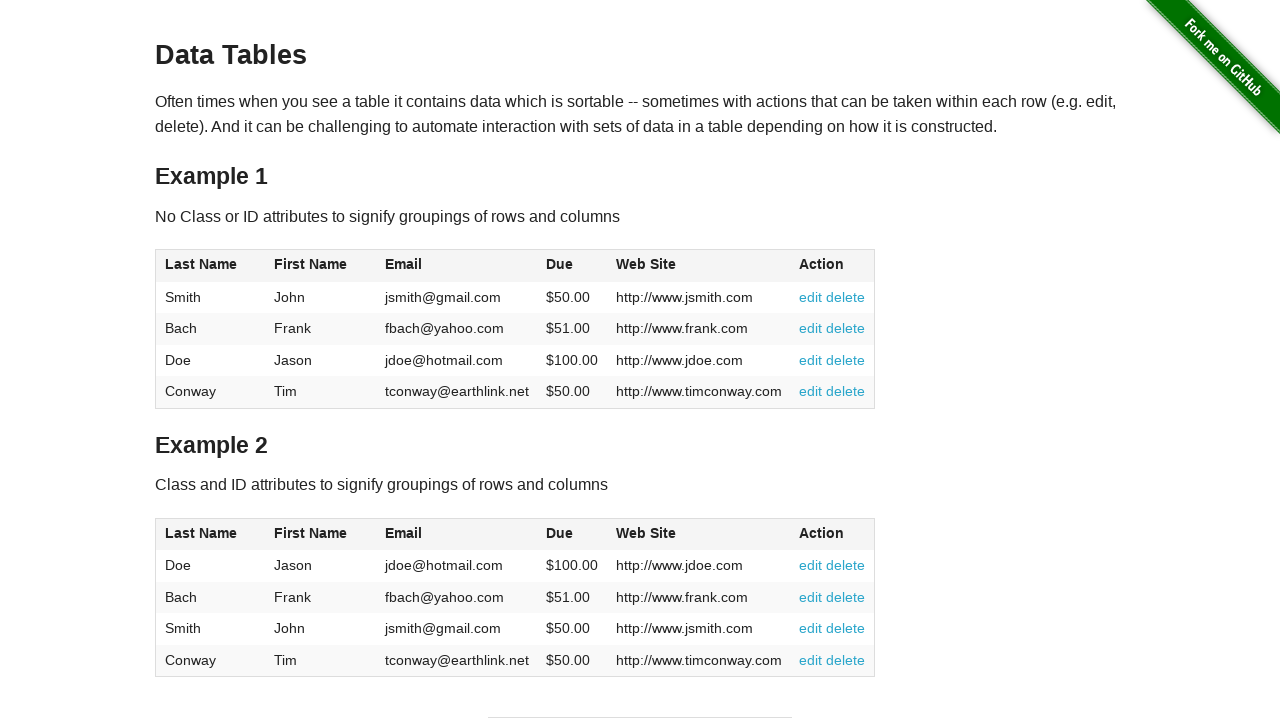

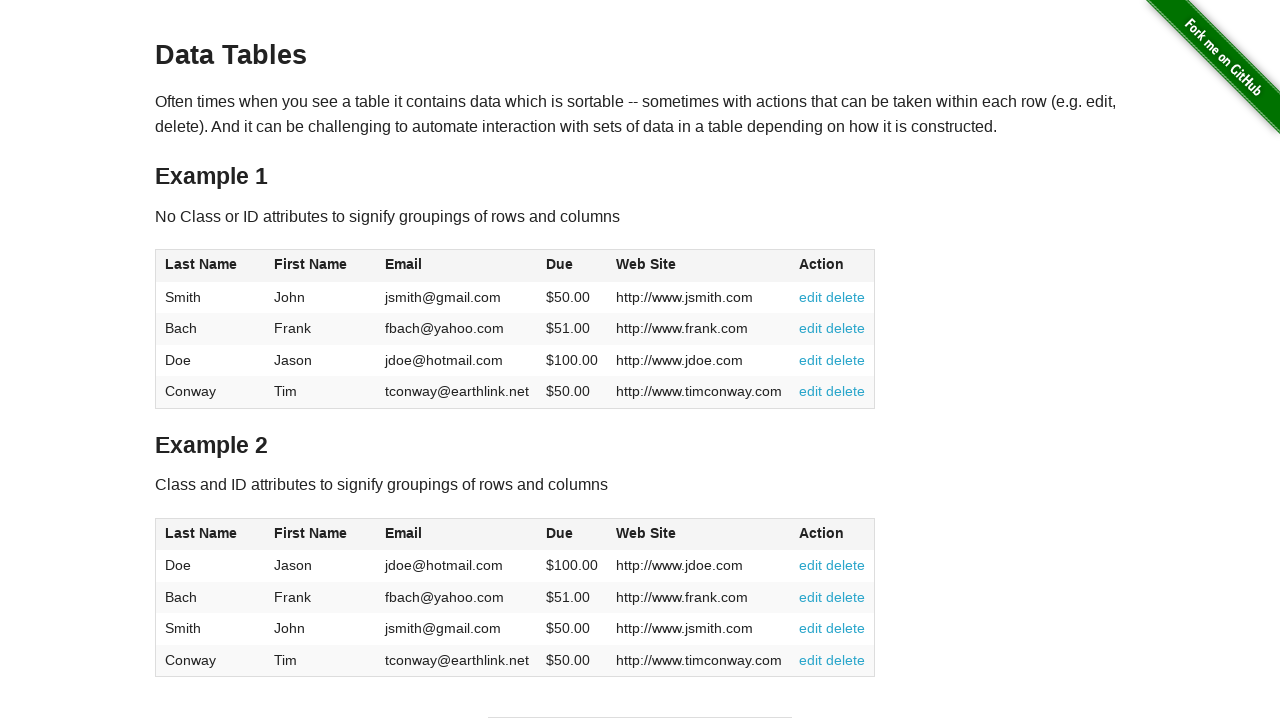